Tests dynamic data grid functionality by clicking action icons (Move Up, Move Down, Insert Row, Remove Row) at specific row numbers

Starting URL: https://www.jqueryscript.net/demo/jQuery-Dynamic-Data-Grid-Plugin-appendGrid/

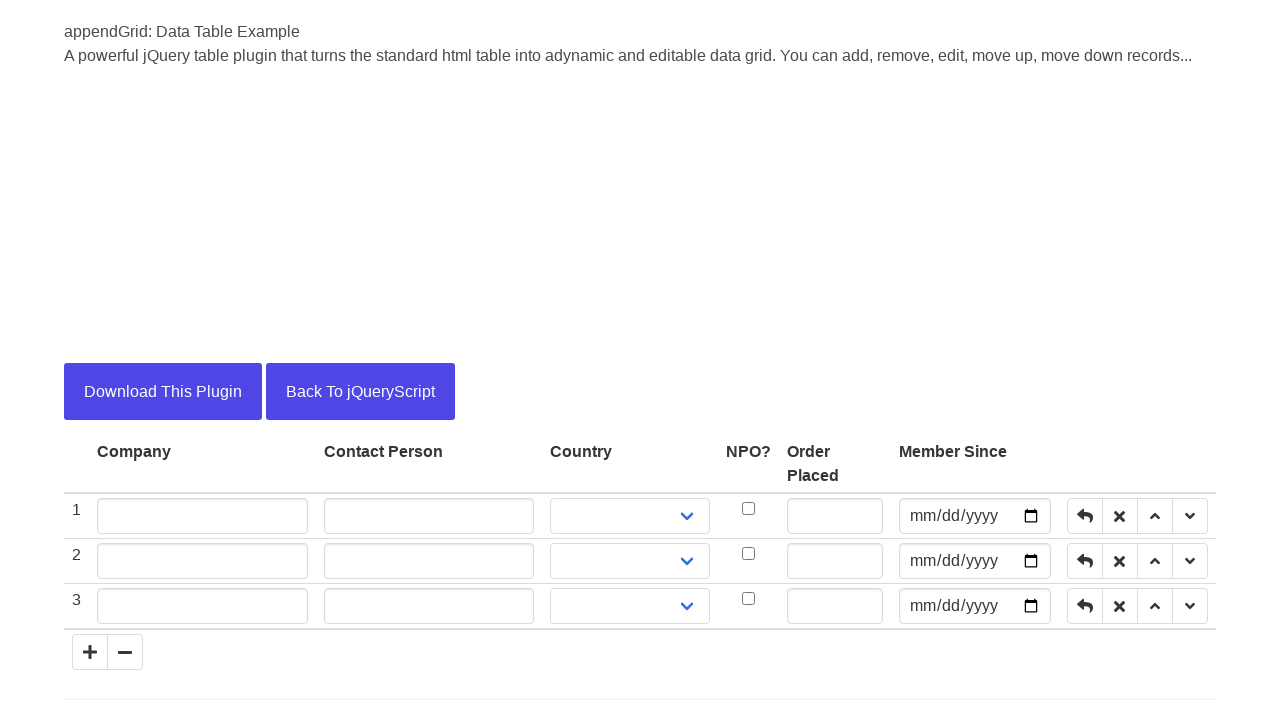

Clicked Move Up icon at row 2 at (1155, 561) on tbody tr:nth-child(2) button[title='Move Up'], tbody tr:nth-child(2) a:has-text(
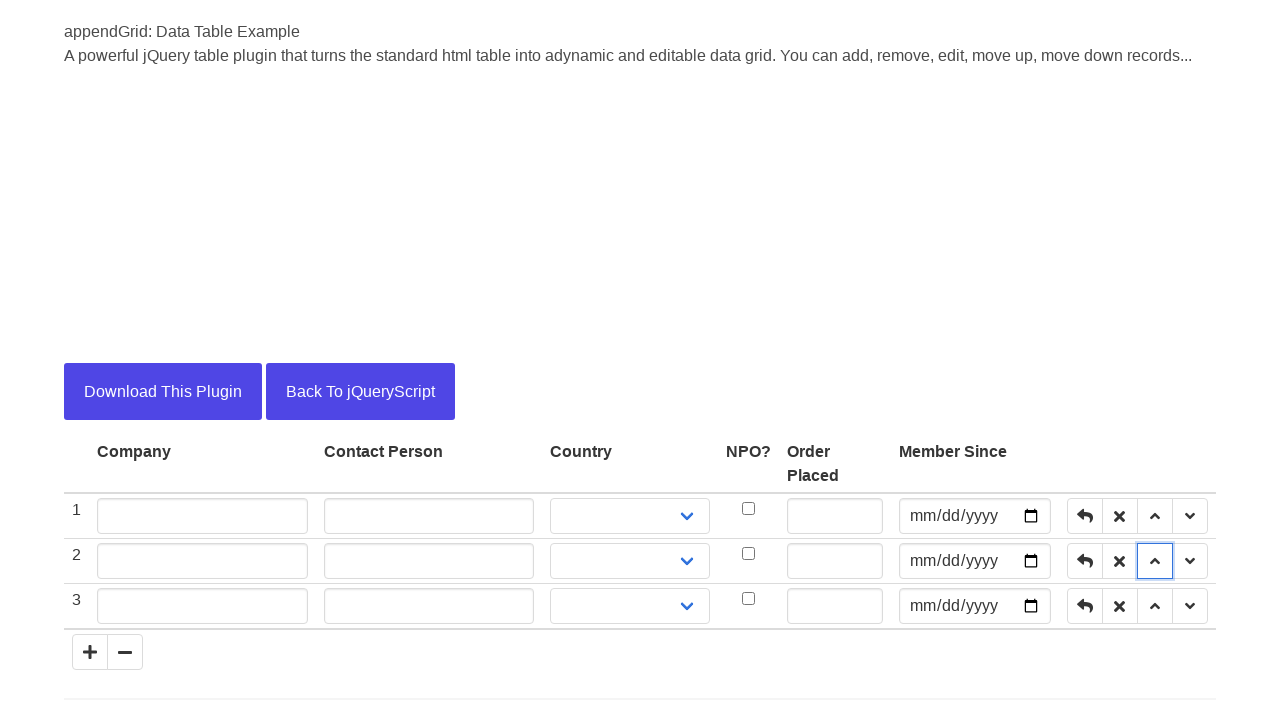

Clicked Move Down icon at row 3 at (1190, 606) on tbody tr:nth-child(3) button[title='Move Down'], tbody tr:nth-child(3) a:has-tex
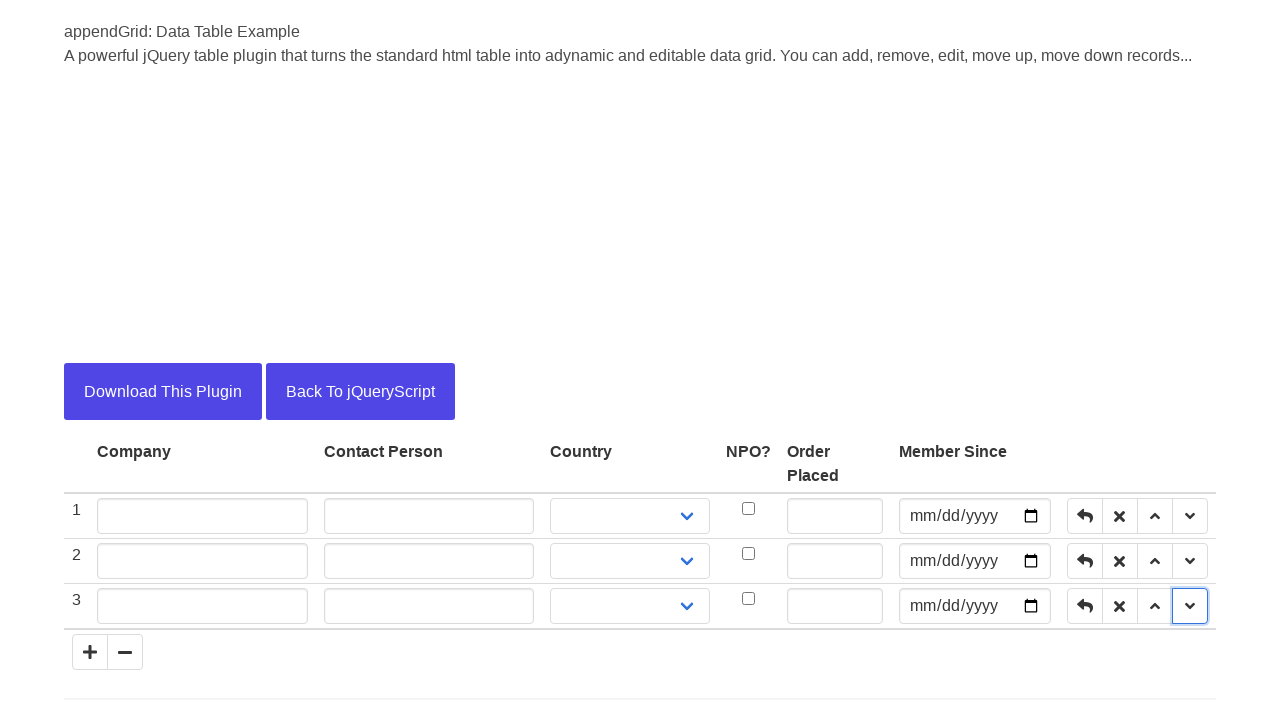

Clicked Insert Row Above icon at row 1 at (1085, 516) on tbody tr:nth-child(1) button[title='Insert Row Above'], tbody tr:nth-child(1) a:
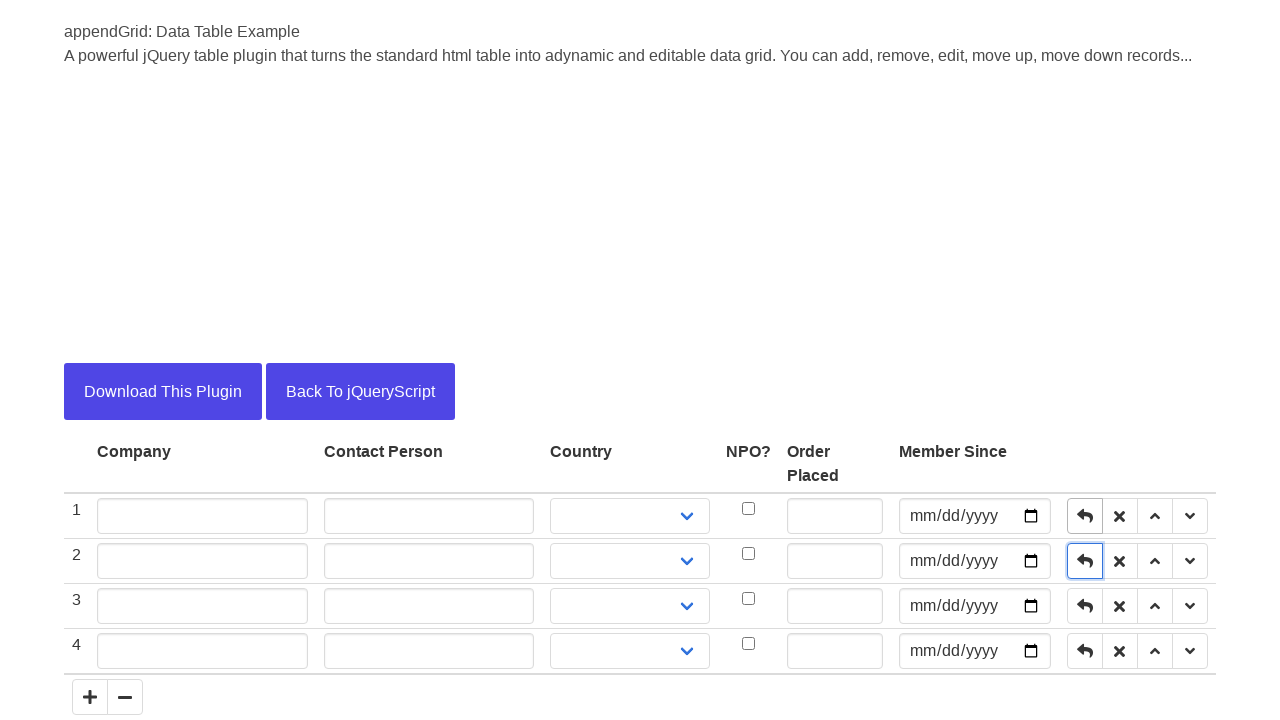

Clicked Remove Current Row icon at row 1 at (1120, 516) on tbody tr:nth-child(1) button[title='Remove Current Row'], tbody tr:nth-child(1) 
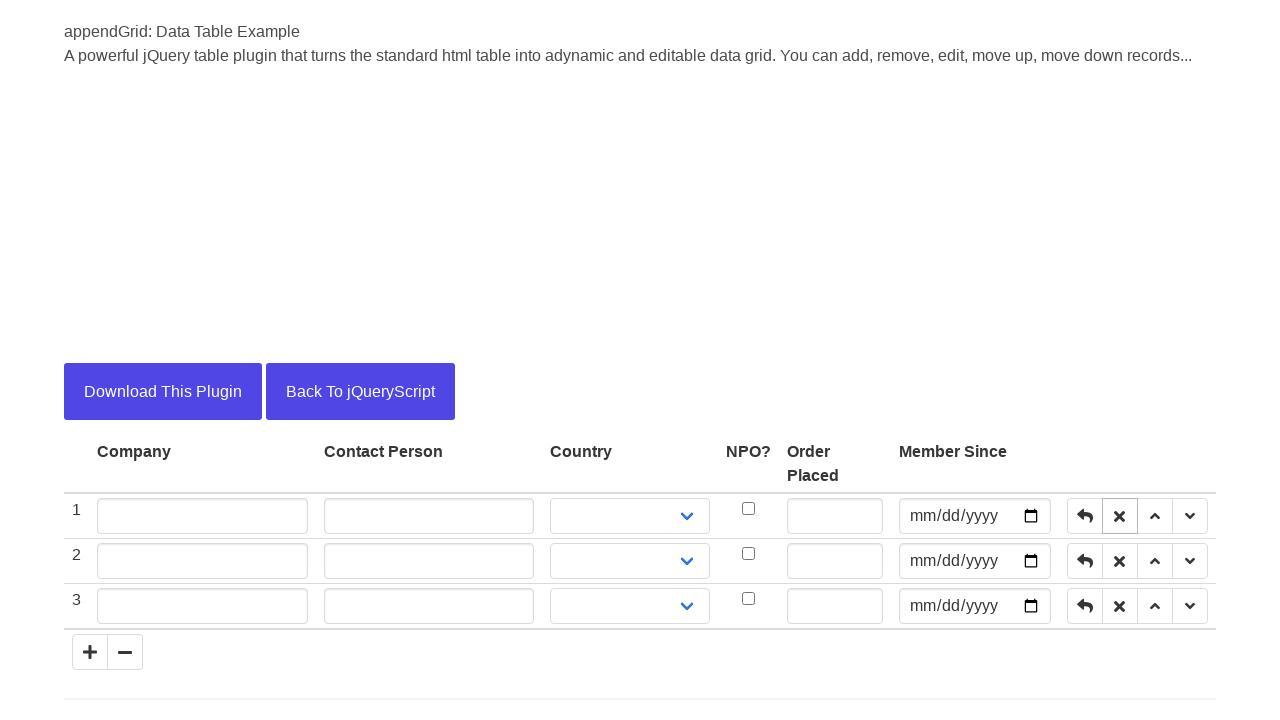

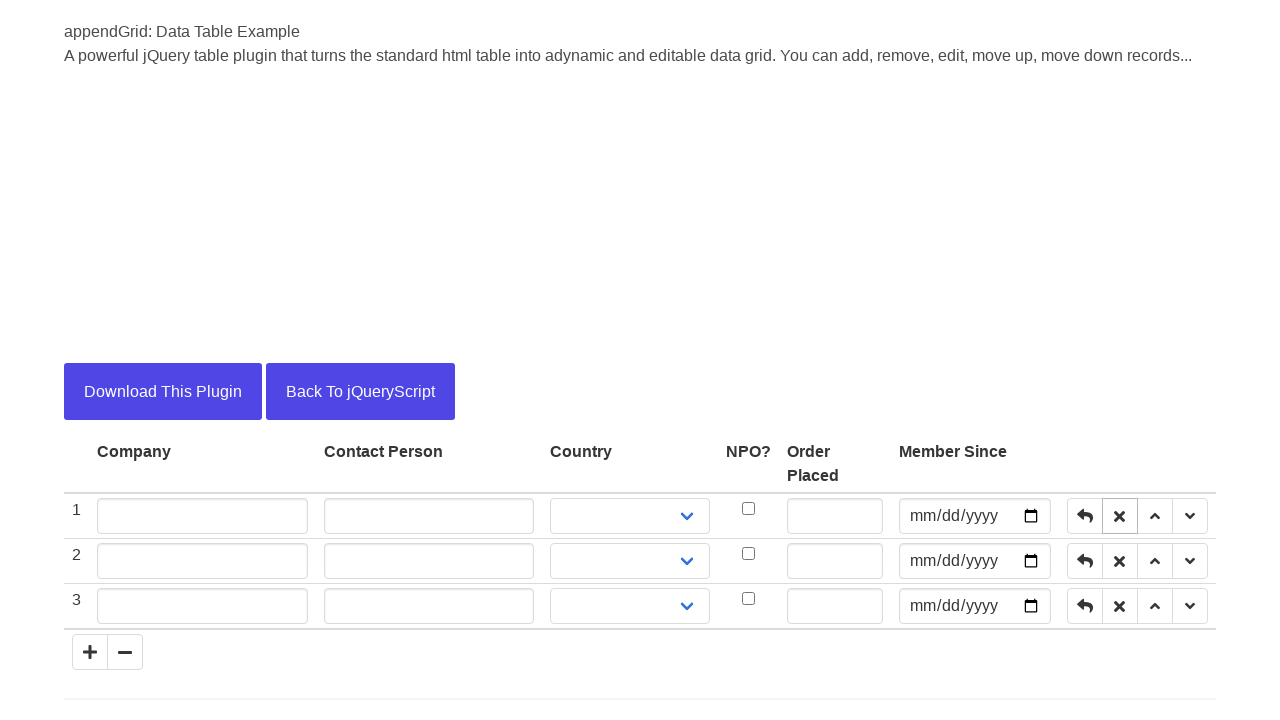